Tests clicking a button with a dynamically generated ID on the UI Testing Playground's dynamic ID challenge page

Starting URL: http://uitestingplayground.com/dynamicid

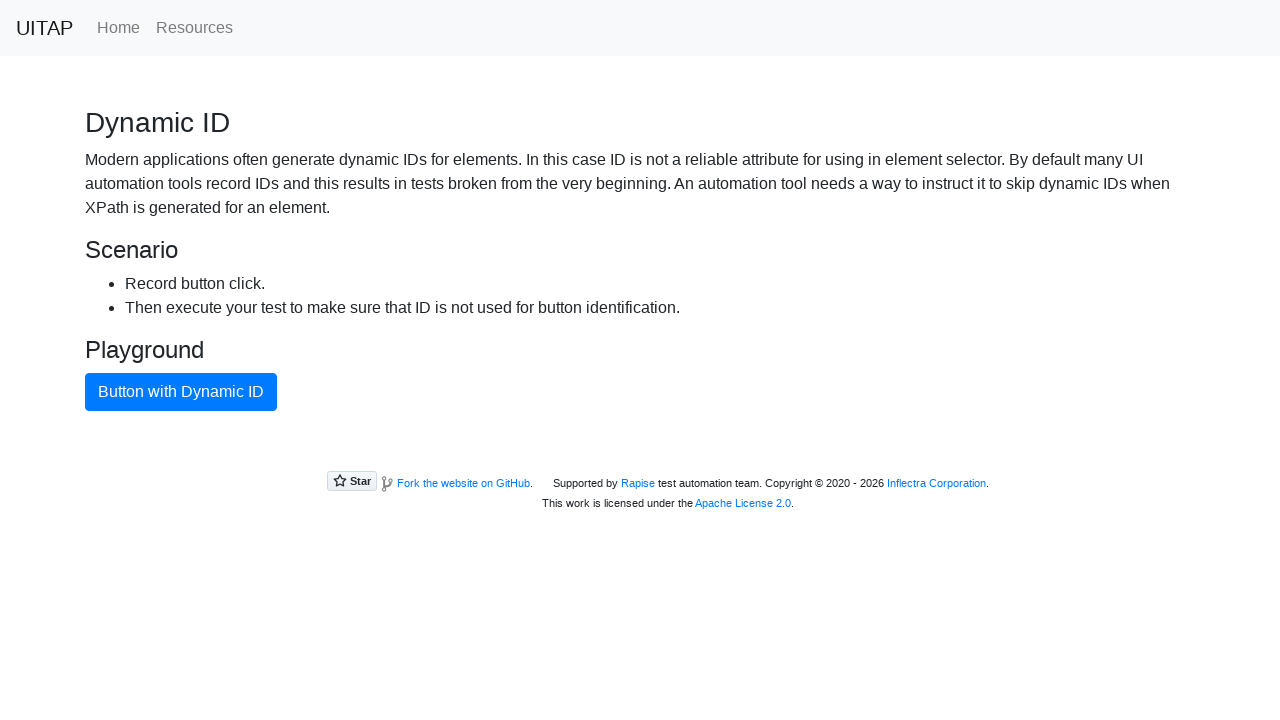

Navigated to UI Testing Playground dynamic ID challenge page
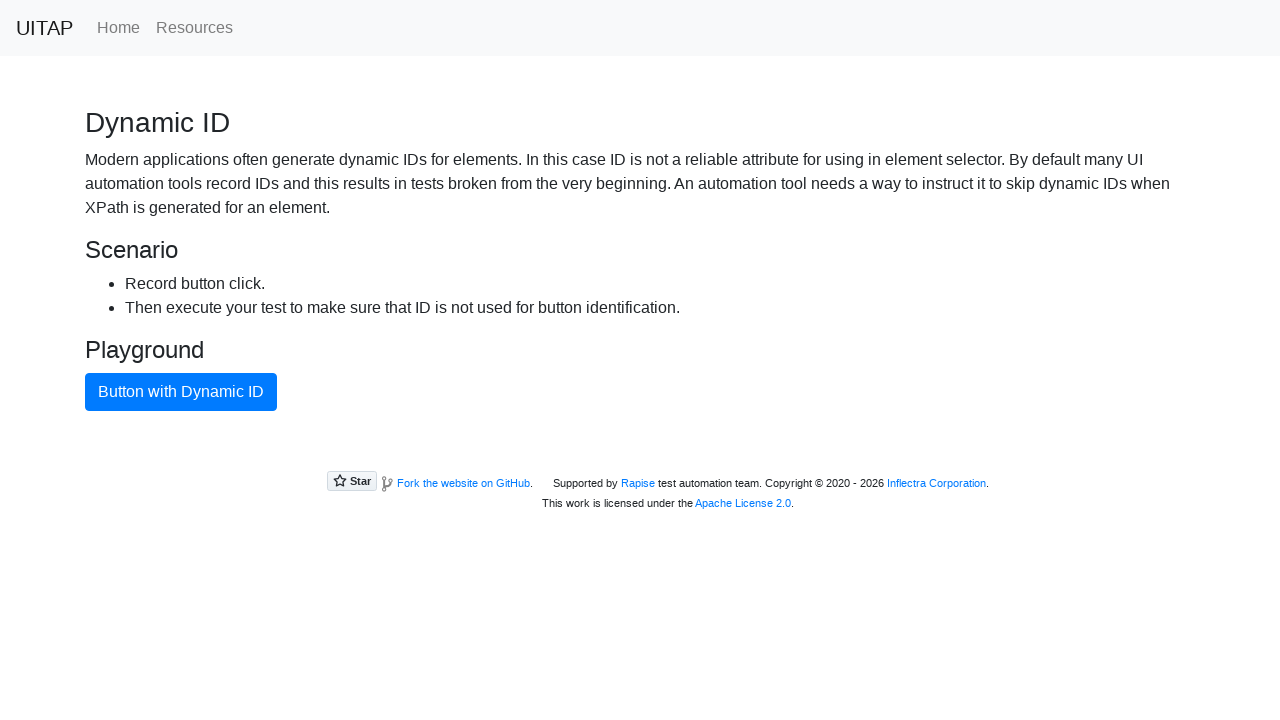

Clicked button with dynamic ID using text selector at (181, 392) on button.btn-primary:has-text('Button with Dynamic ID')
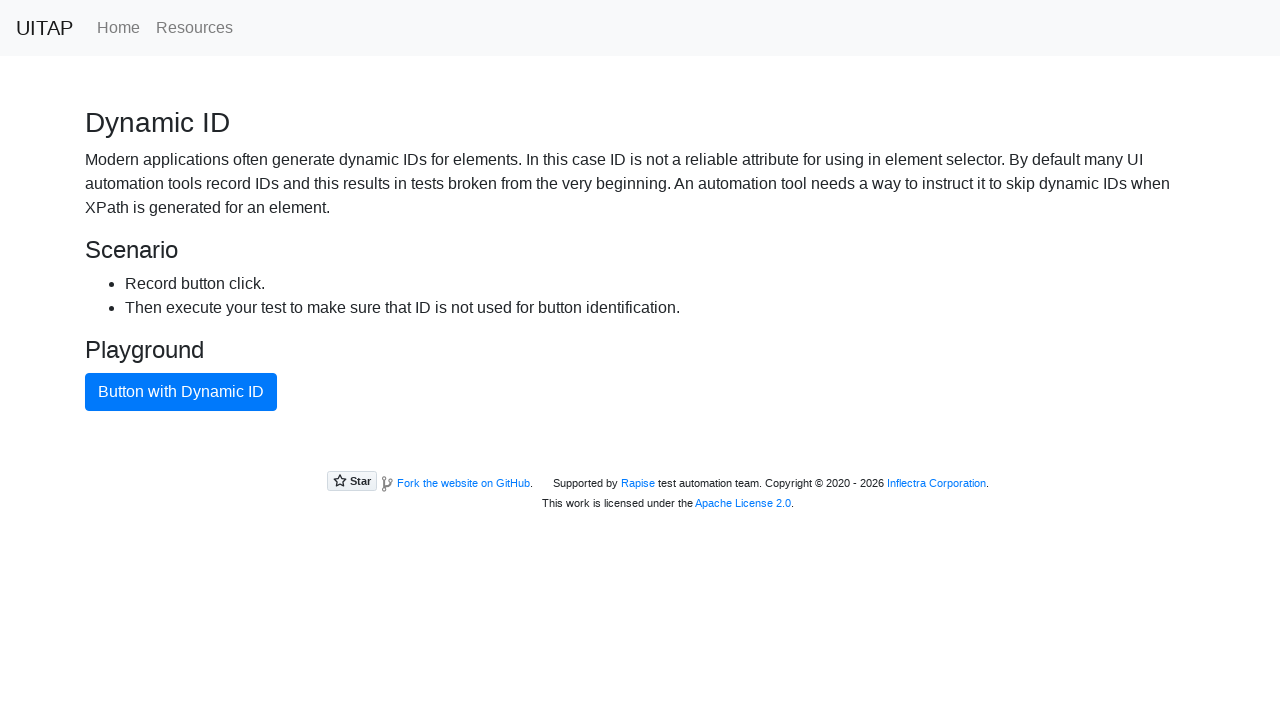

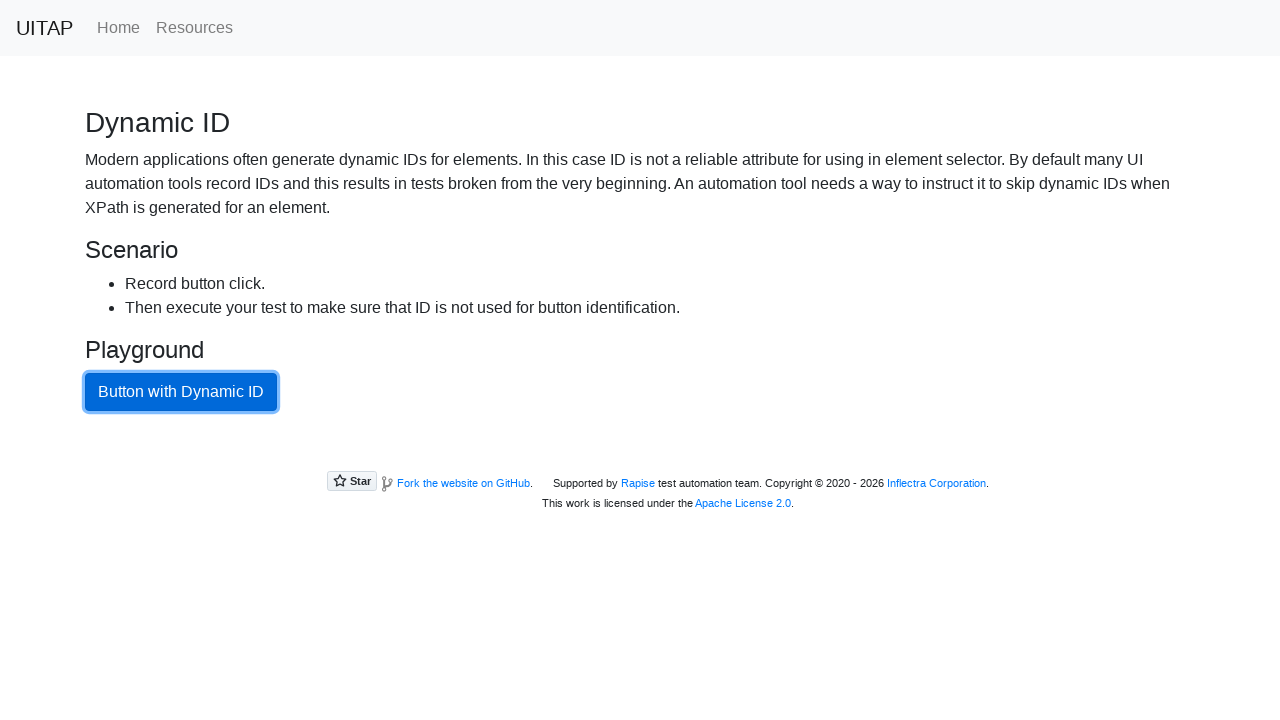